Tests JavaScript alert handling by clicking a button to trigger an alert, accepting it, and verifying the success message

Starting URL: https://the-internet.herokuapp.com/javascript_alerts

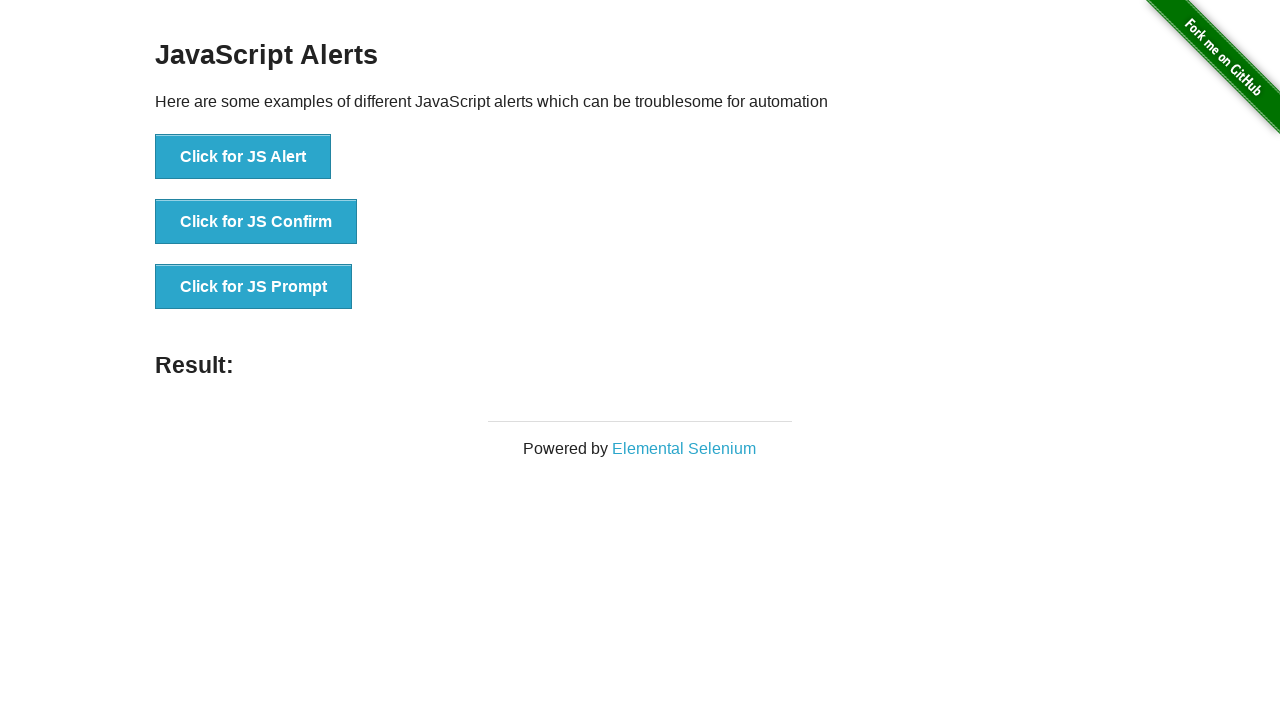

Navigated to JavaScript alerts test page
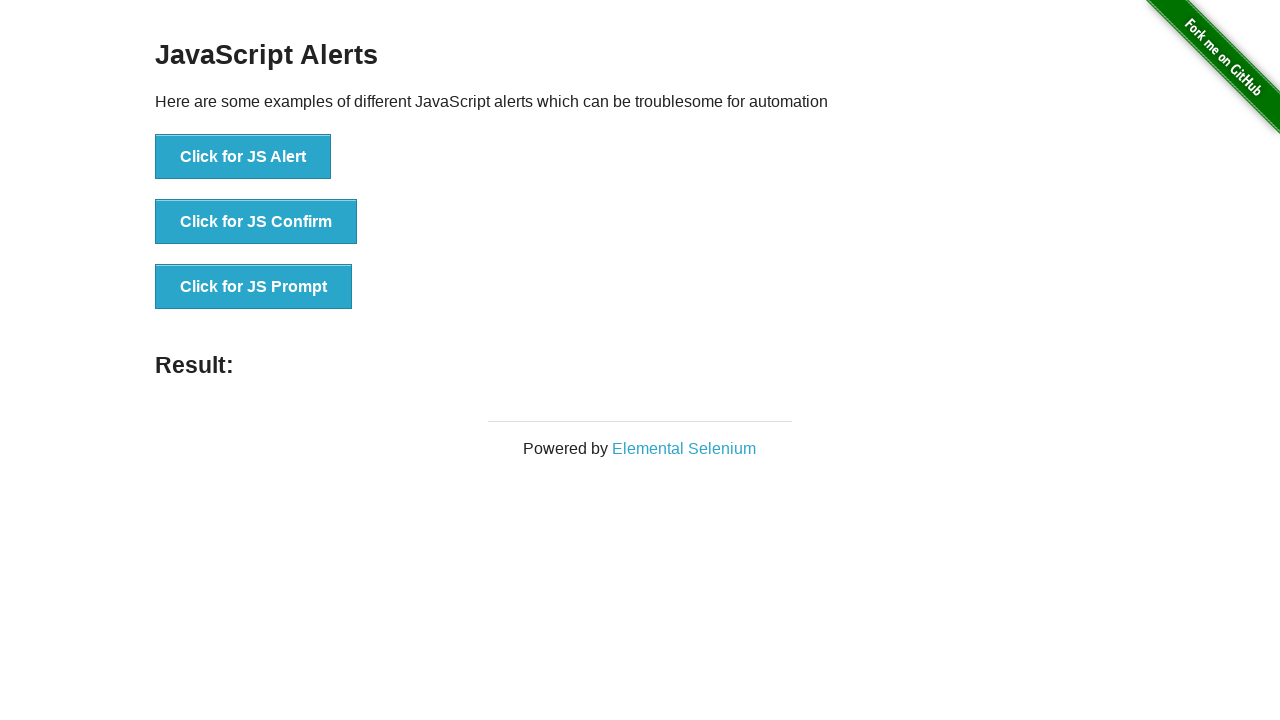

Clicked button to trigger JavaScript alert at (243, 157) on button[onclick='jsAlert()']
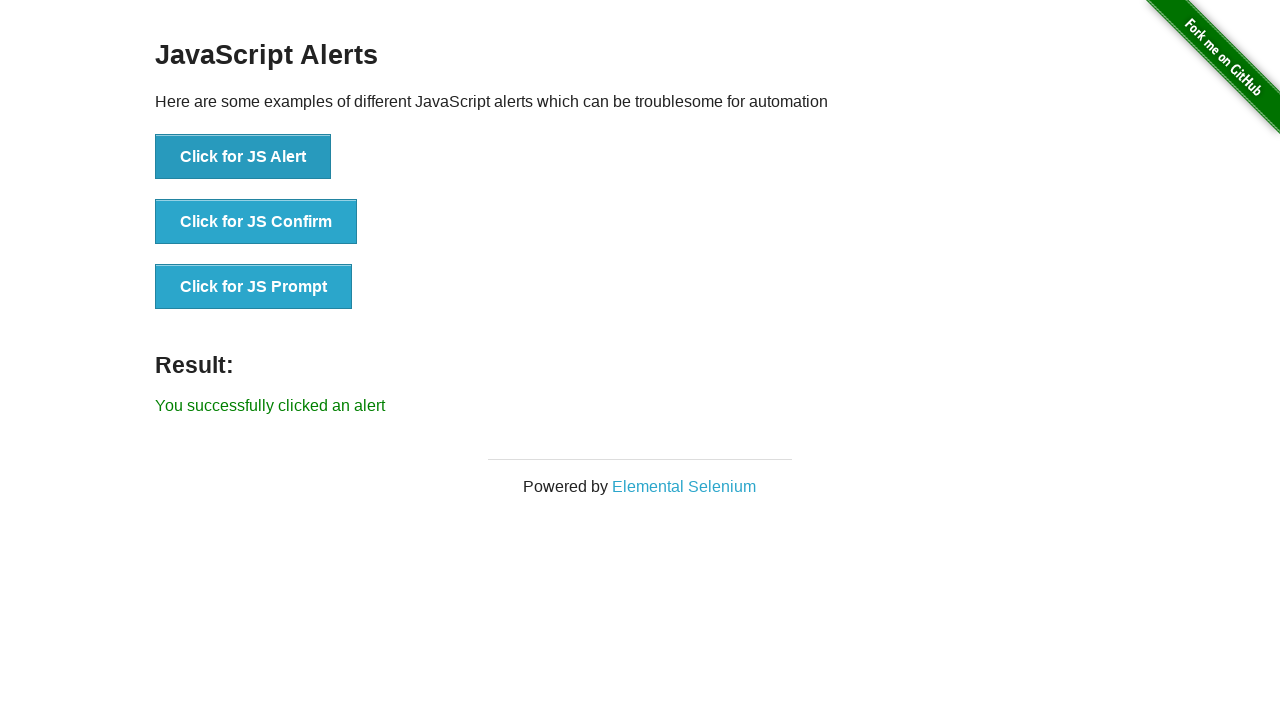

Set up dialog handler to accept alerts
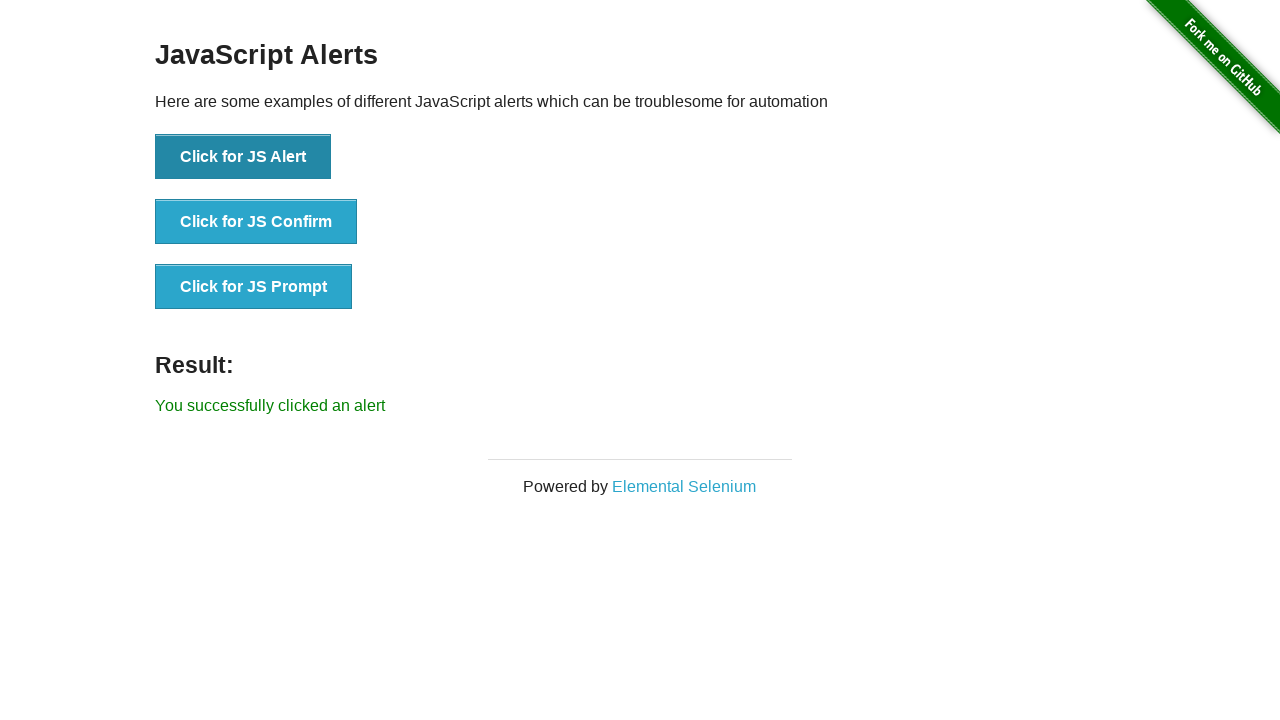

Verified success message appeared after accepting alert
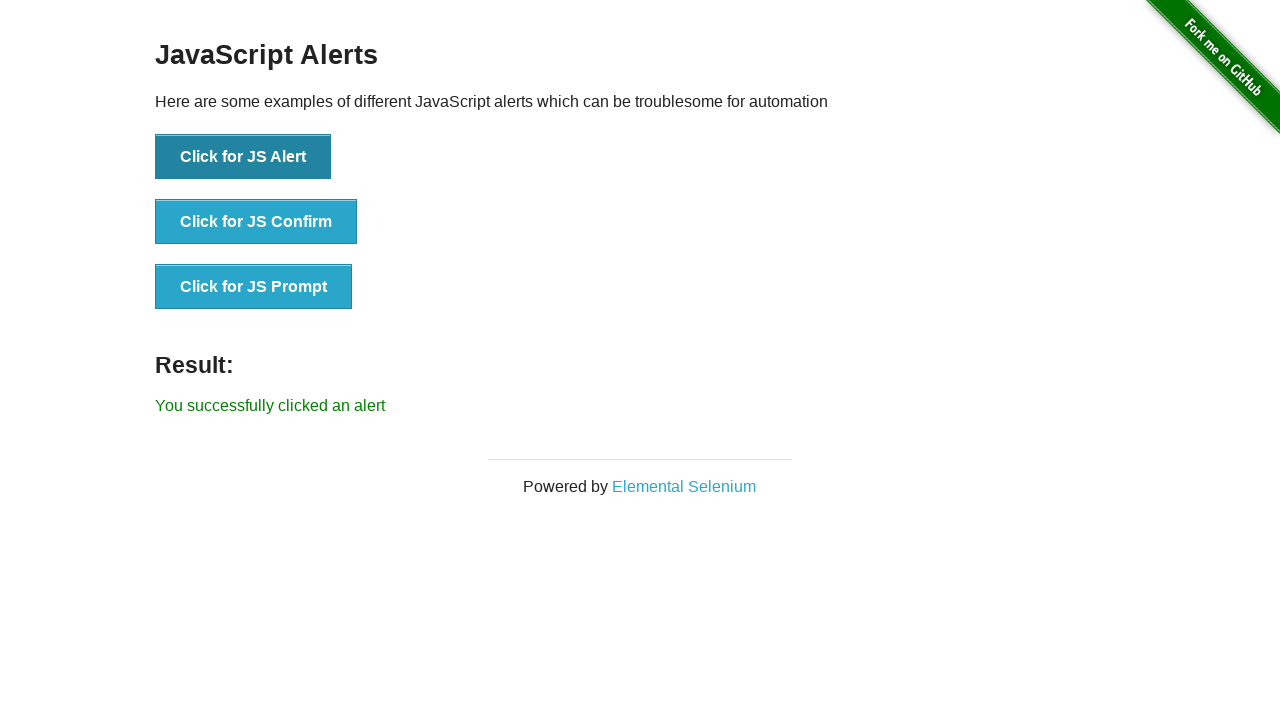

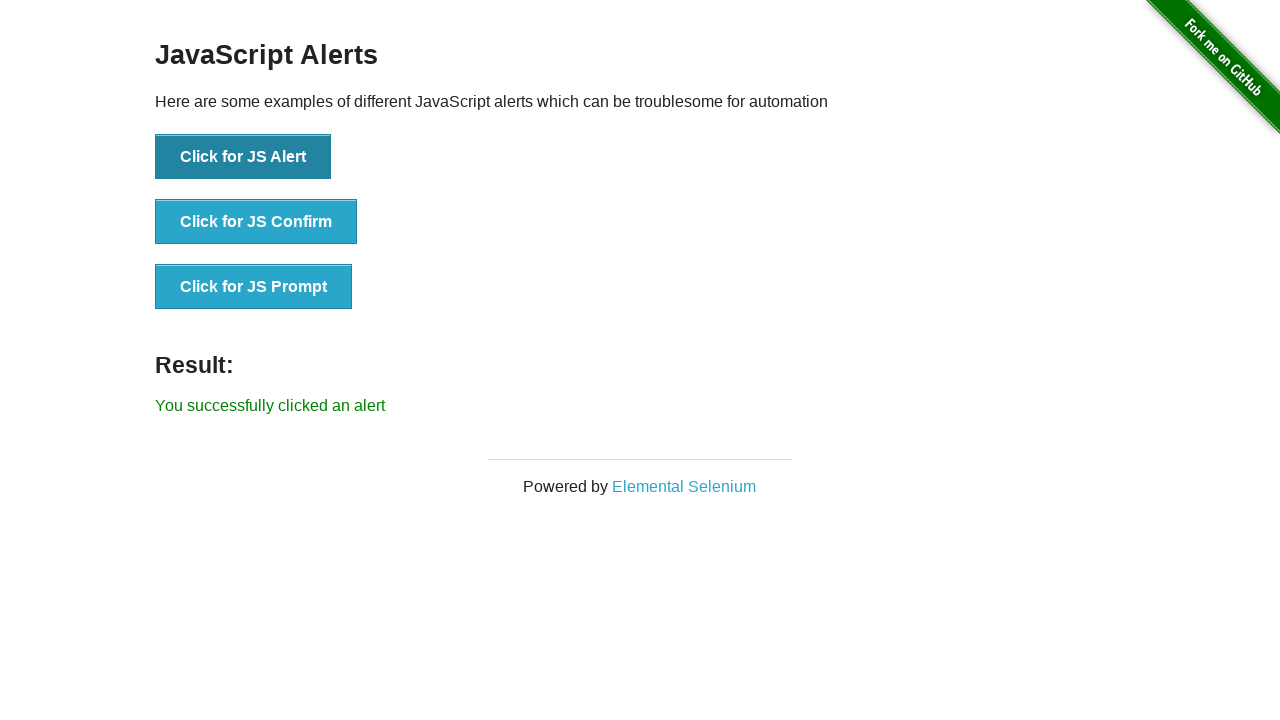